Tests navigation on a practice automation site by clicking on a YouTube link, then navigating back to the homepage and verifying the header/logo element is present.

Starting URL: https://testautomationpractice.blogspot.com/

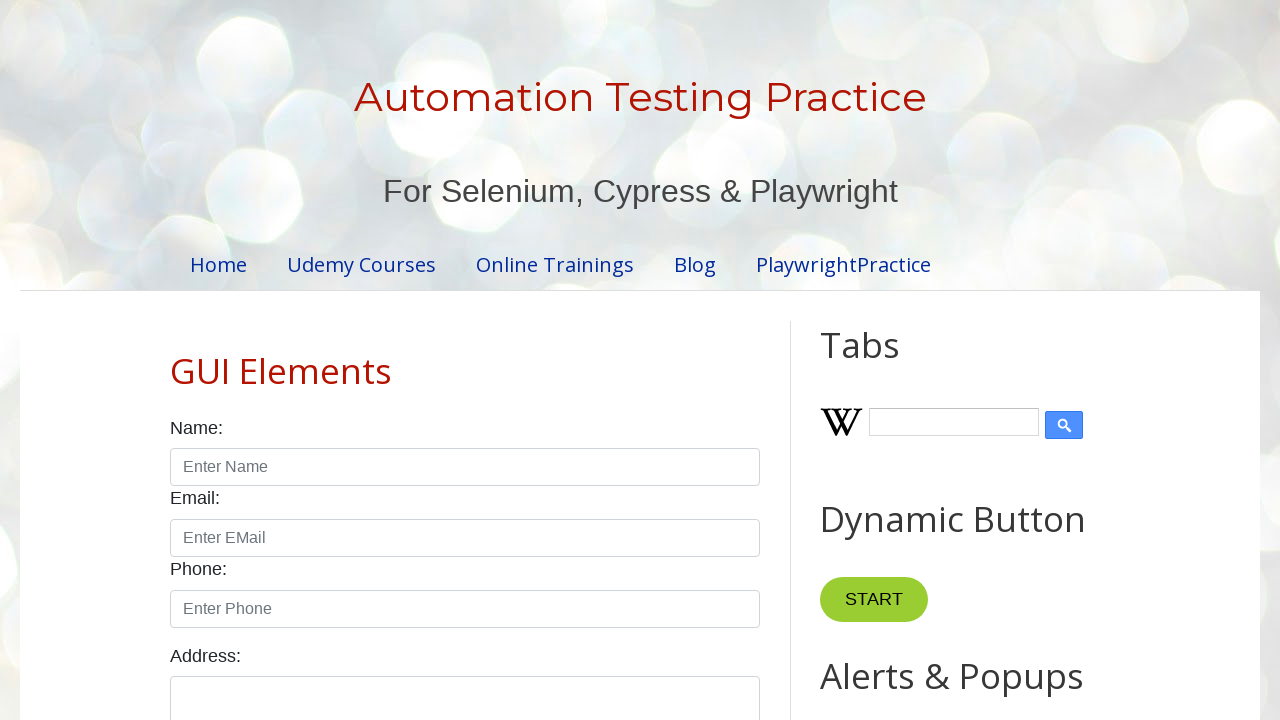

Clicked YouTube link at (693, 361) on xpath=//div/div/a[text()='Youtube']
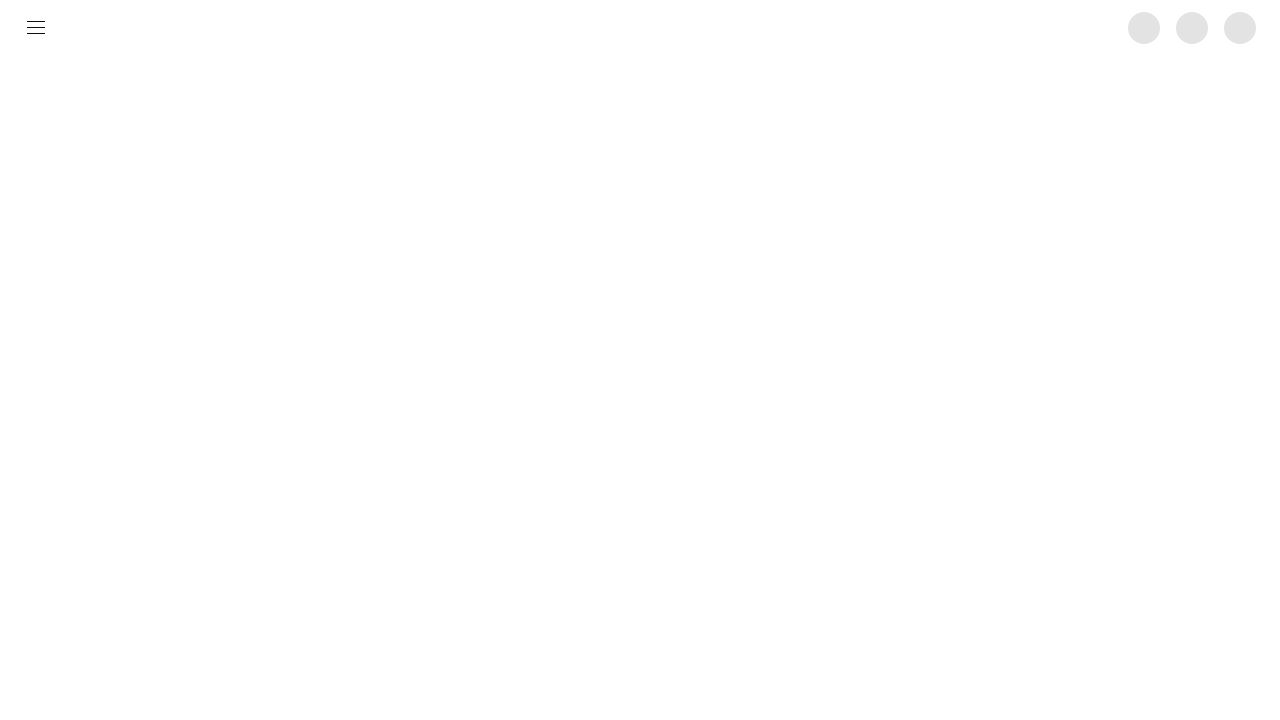

YouTube page loaded
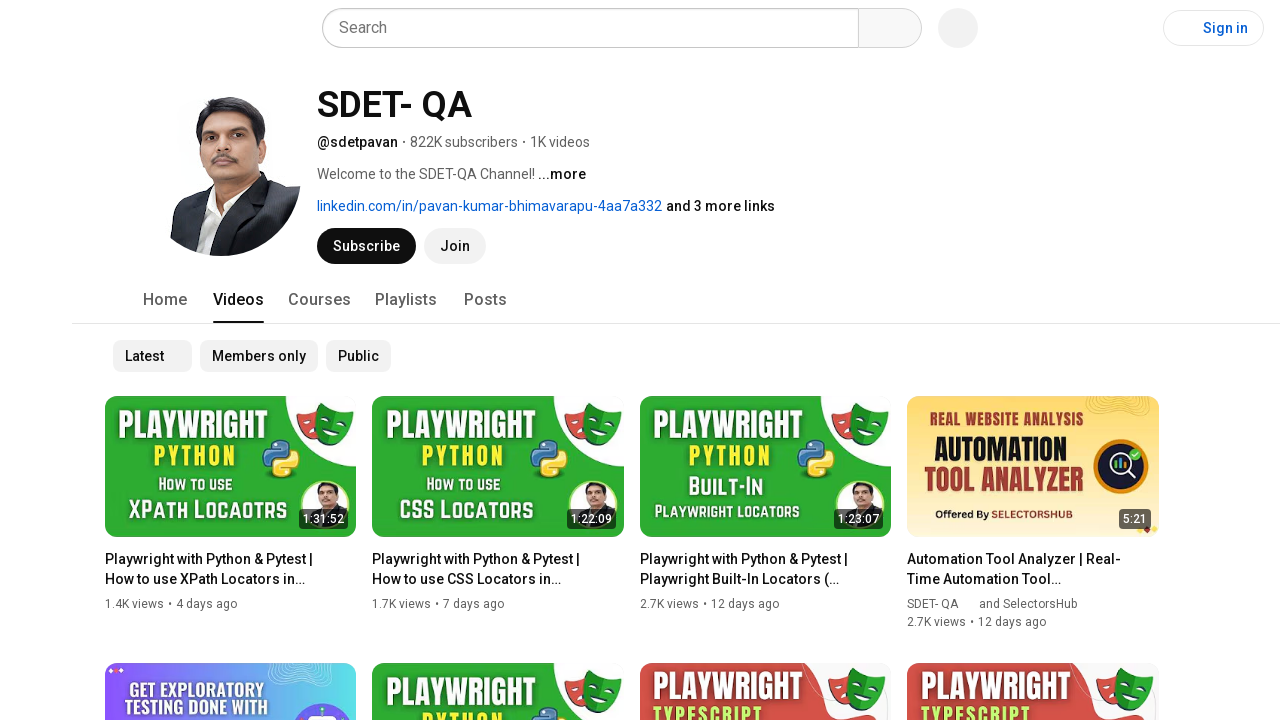

Navigated back to https://testautomationpractice.blogspot.com/
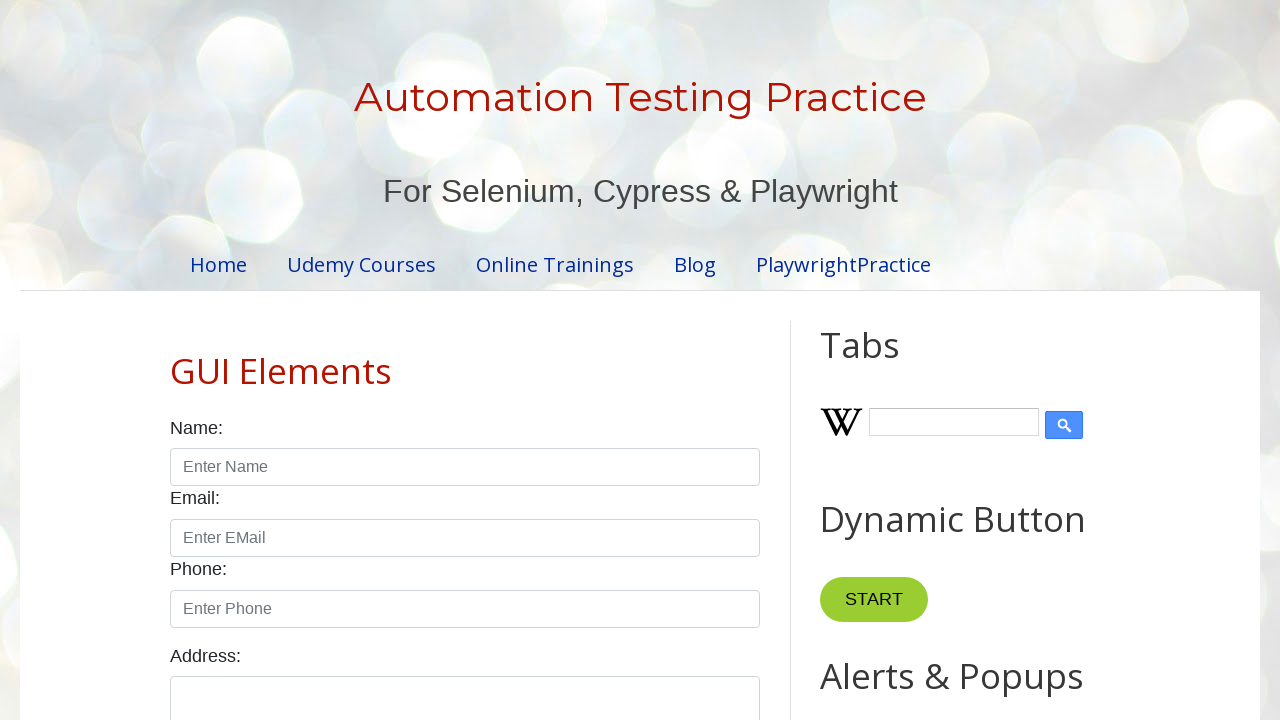

Header/logo element (#header-inner) is present
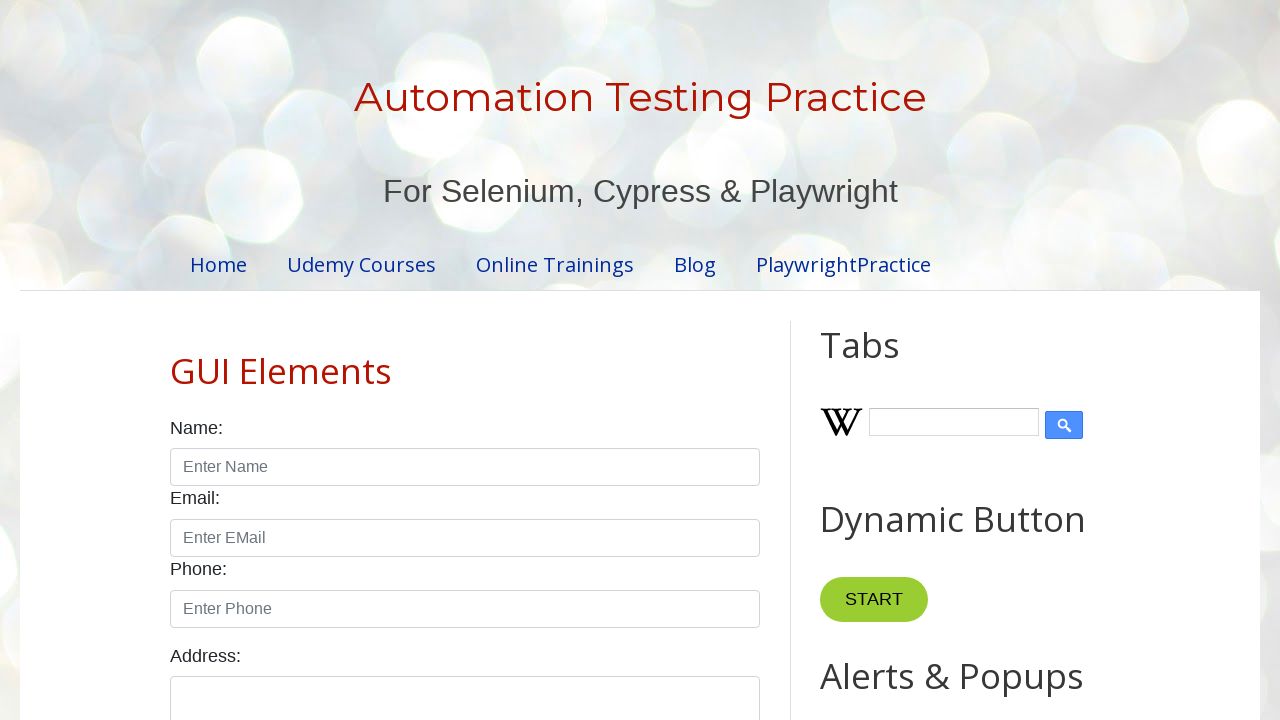

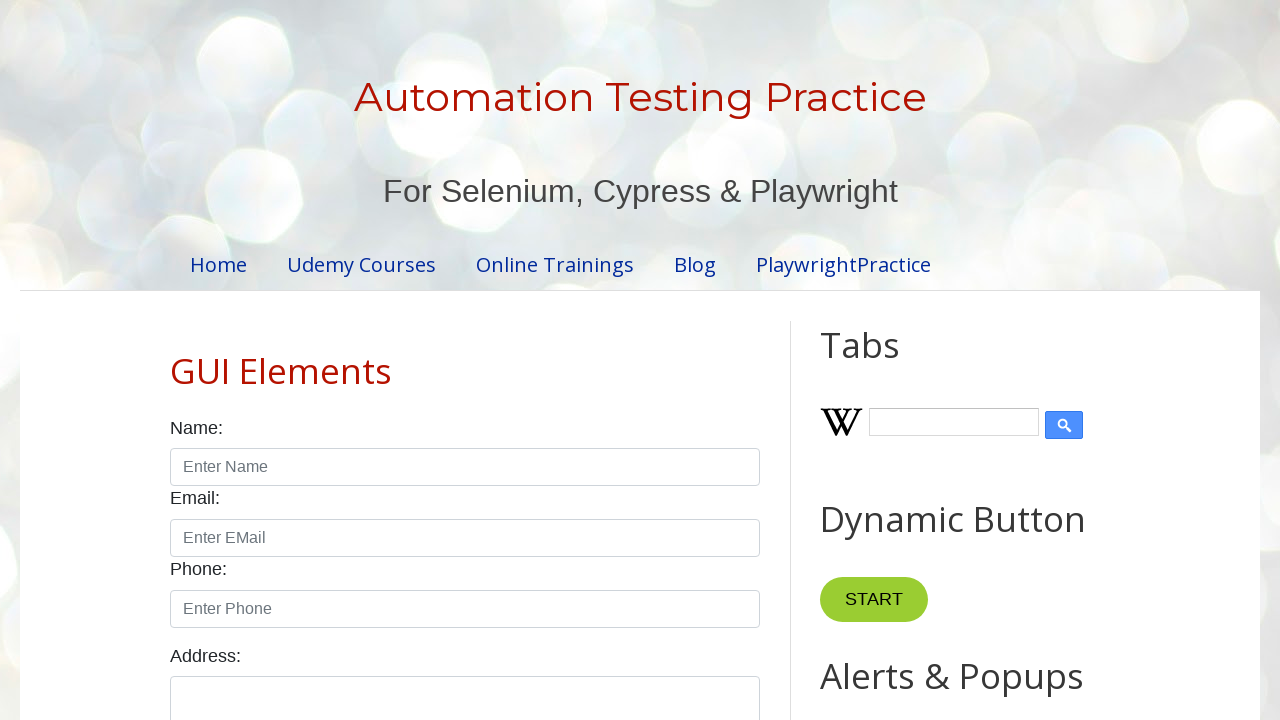